Tests dropdown selection functionality by selecting "Option 1" from a dropdown menu

Starting URL: https://the-internet.herokuapp.com/dropdown

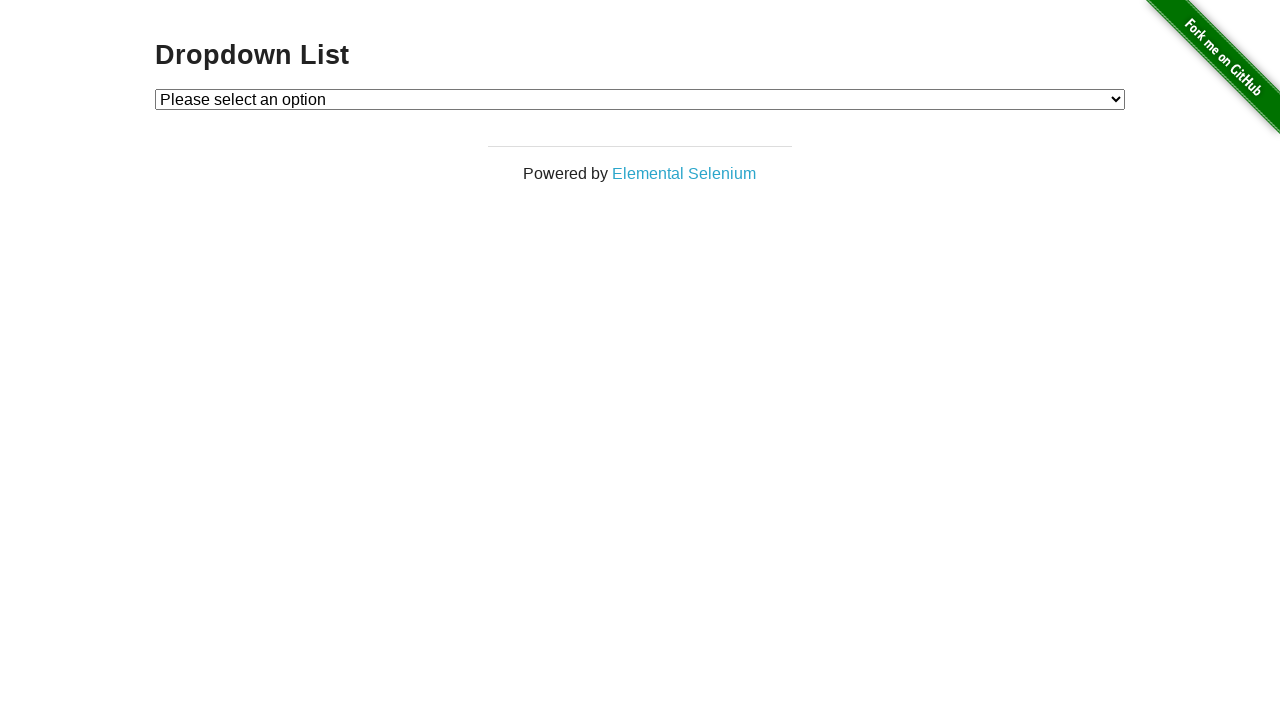

Selected 'Option 1' from dropdown menu on #dropdown
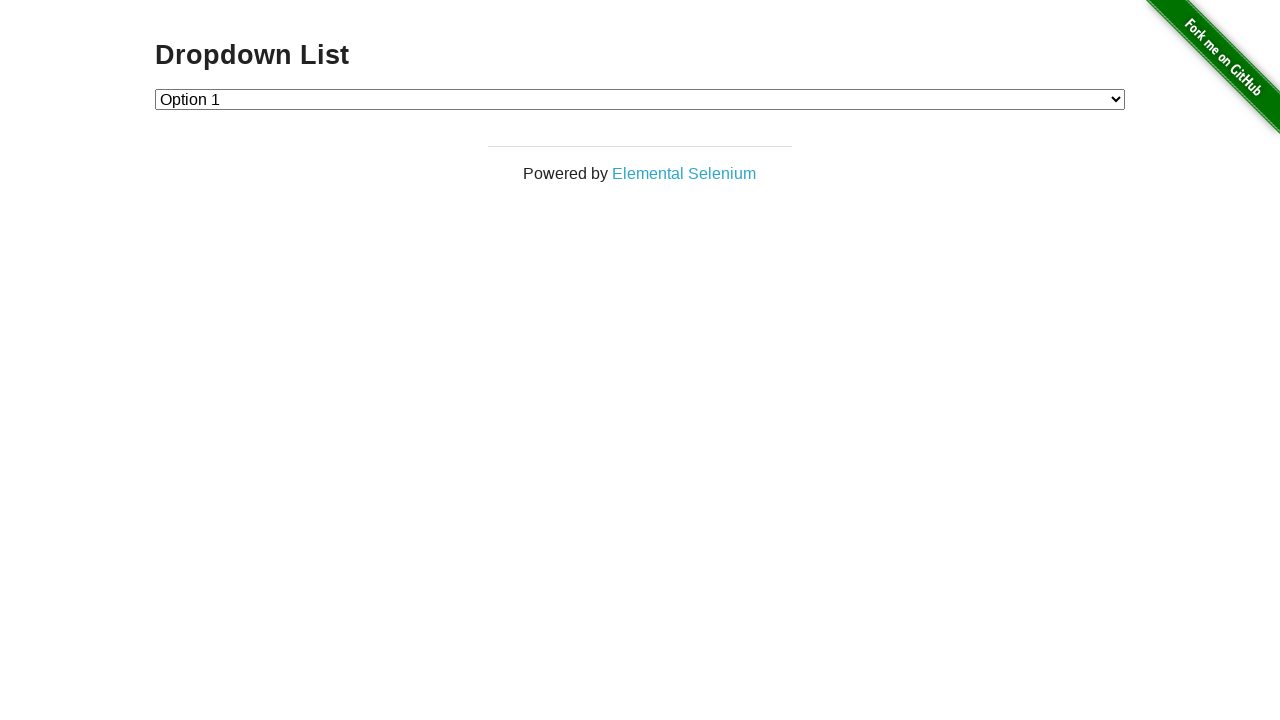

Waited 10 seconds for selection to be visible
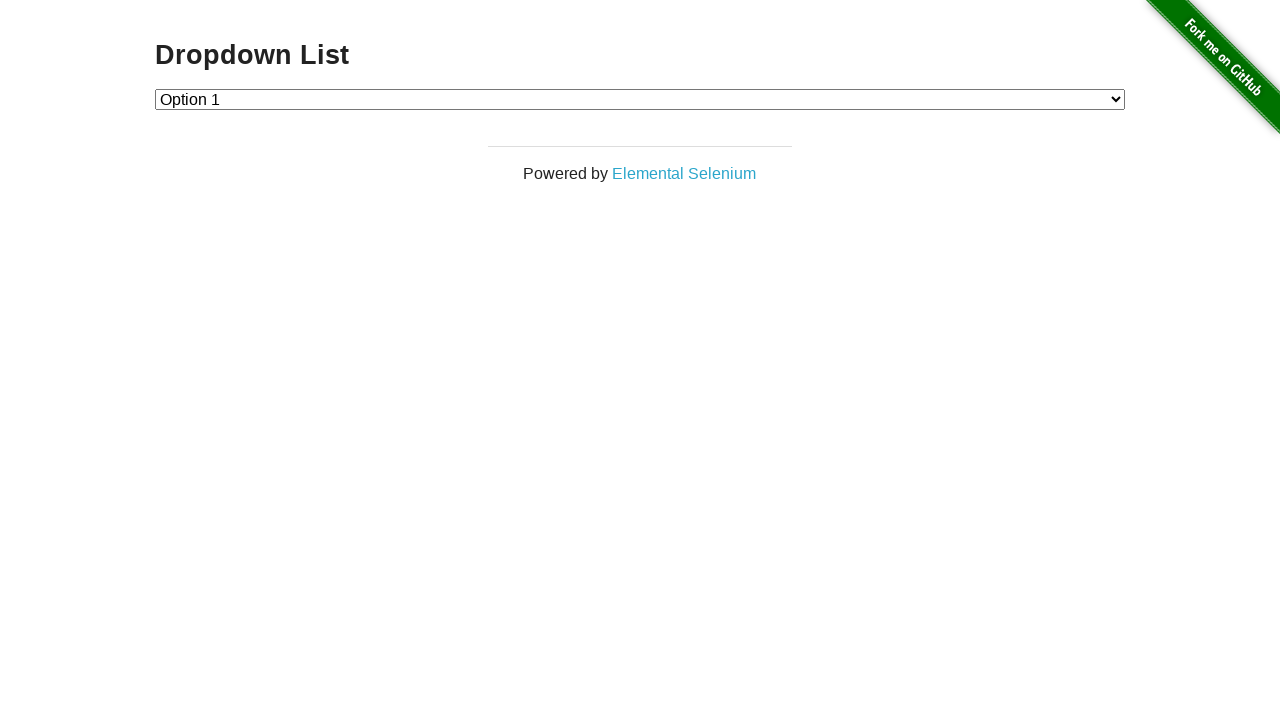

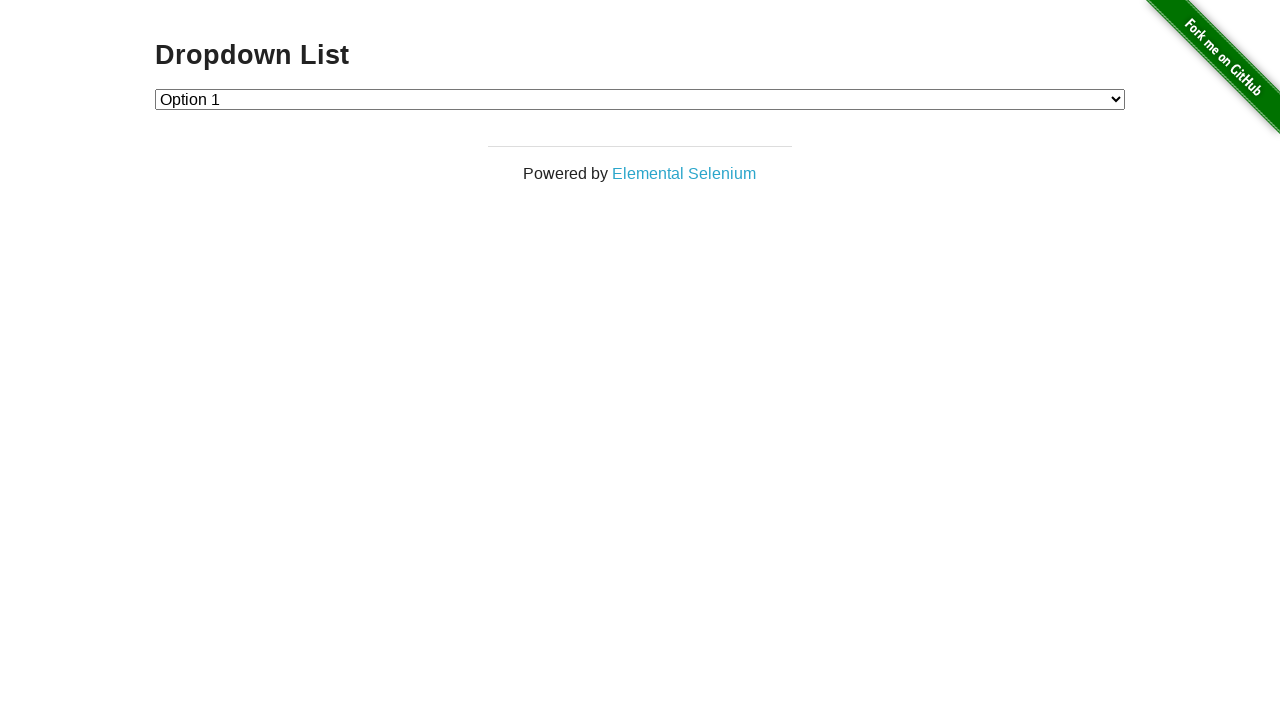